Tests filling out a practice form on DemoQA by entering first name, last name, selecting gender, entering mobile number, selecting a date of birth, and submitting the form.

Starting URL: https://demoqa.com/automation-practice-form

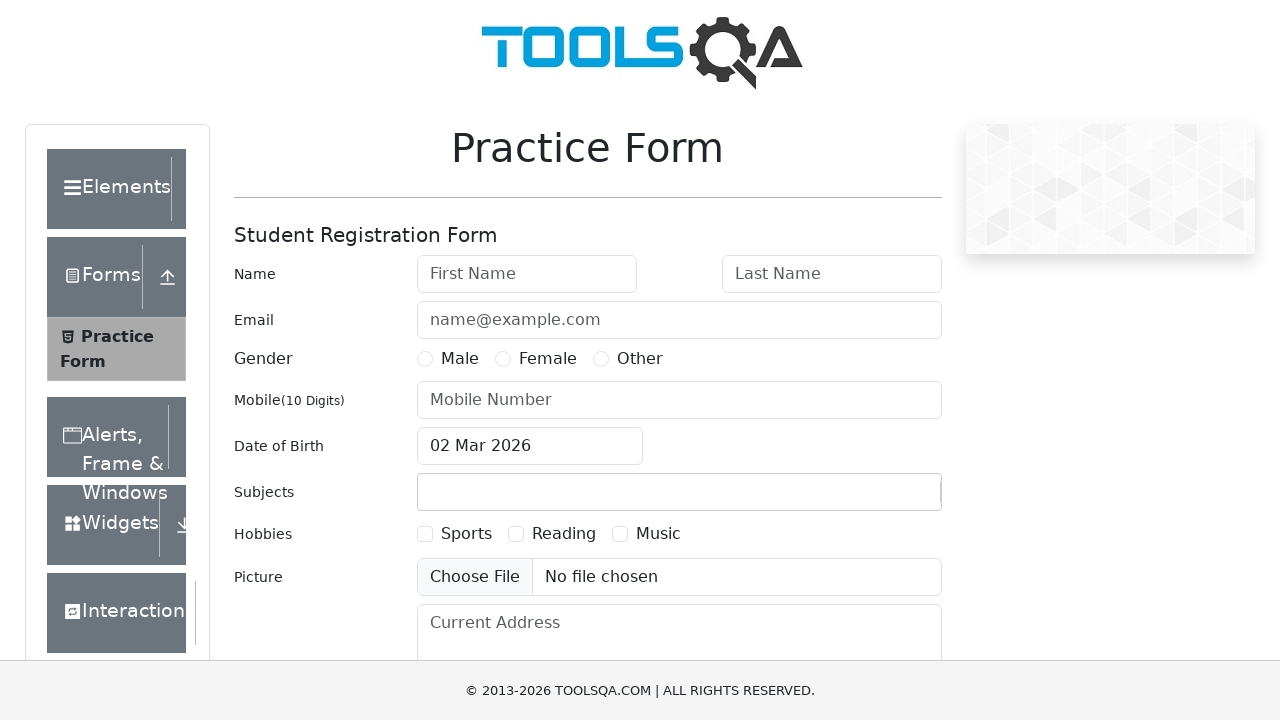

Filled first name field with 'Michael' on //input[@id='firstName']
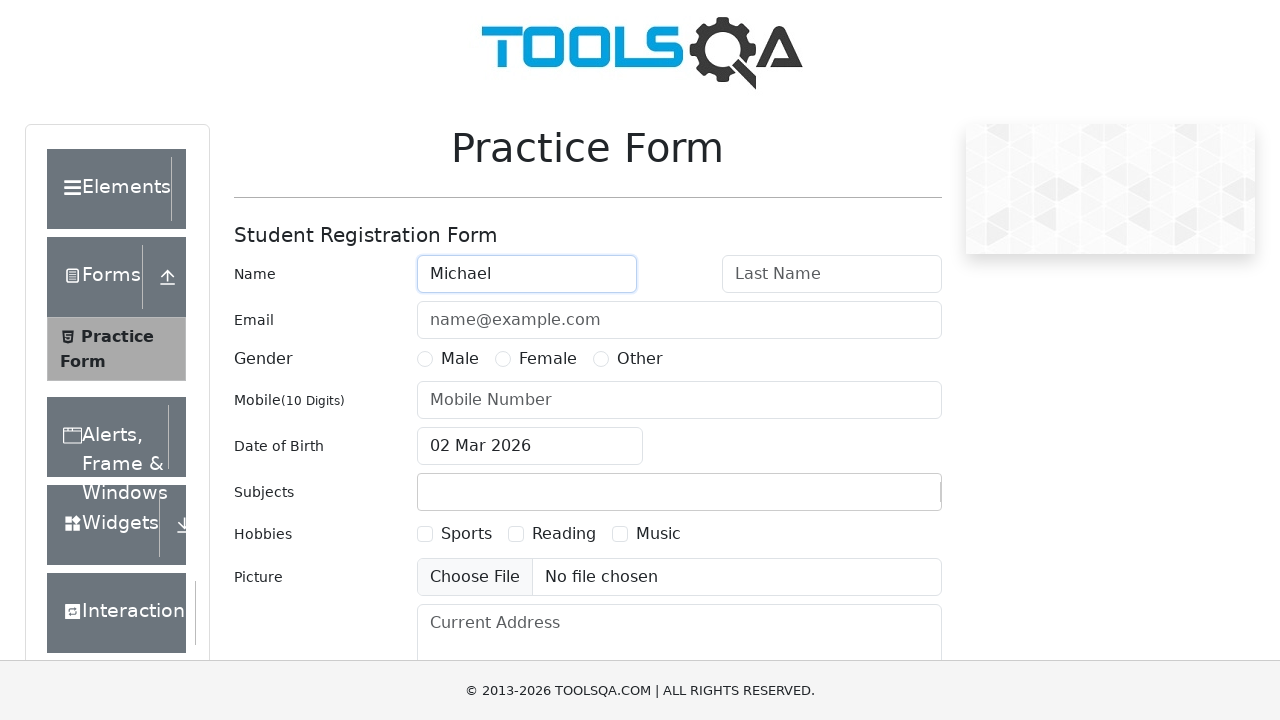

Filled last name field with 'Johnson' on //input[@id='lastName']
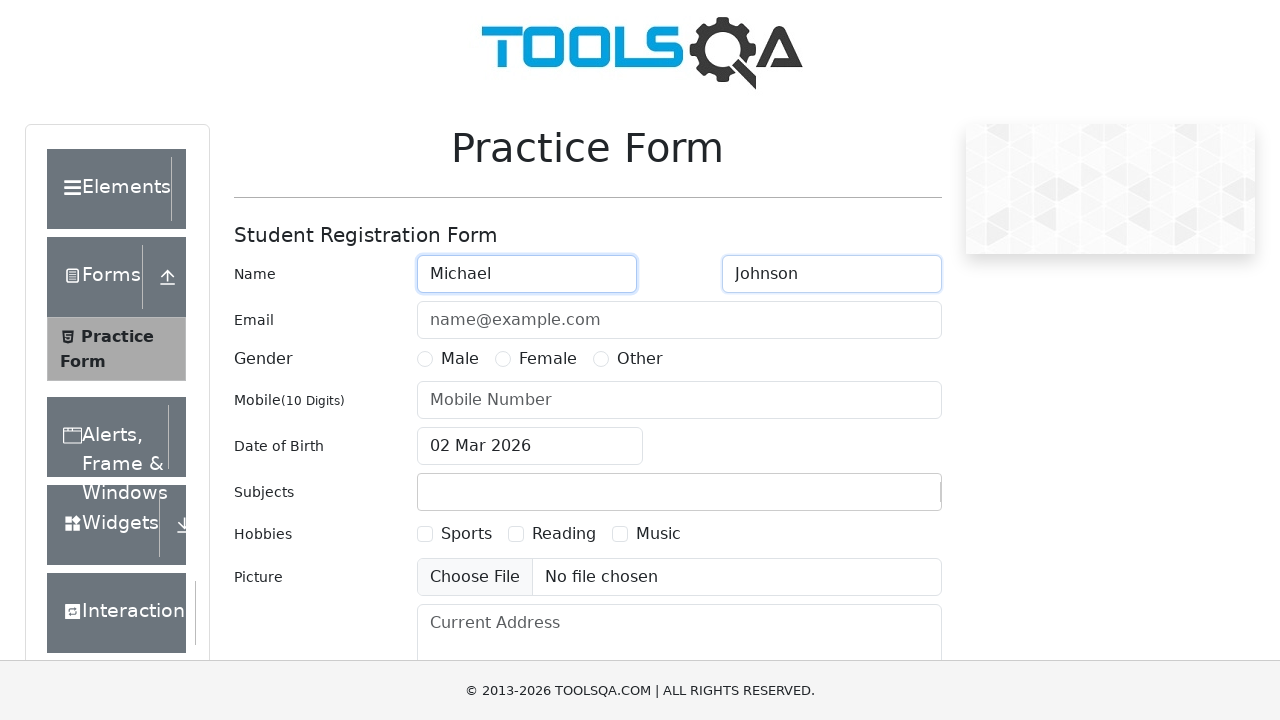

Selected Male gender radio button at (460, 359) on xpath=//label[@for='gender-radio-1']
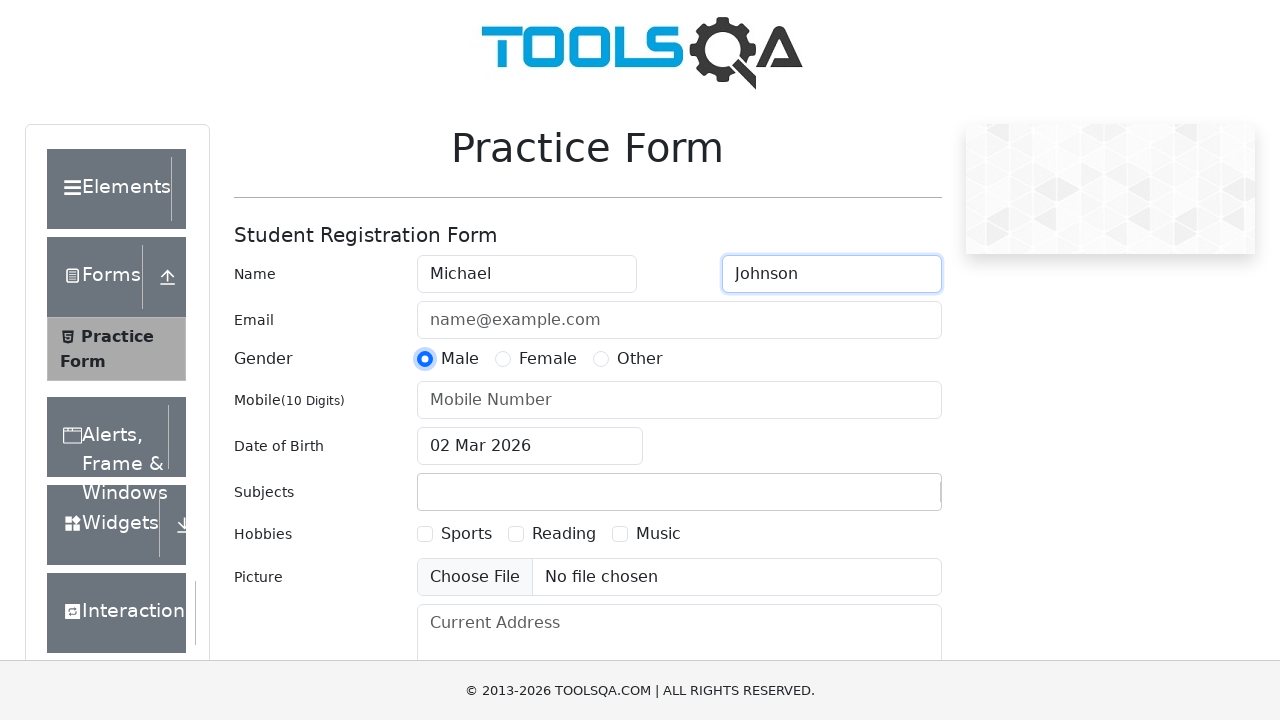

Filled mobile number field with '9876543210' on //input[@id='userNumber']
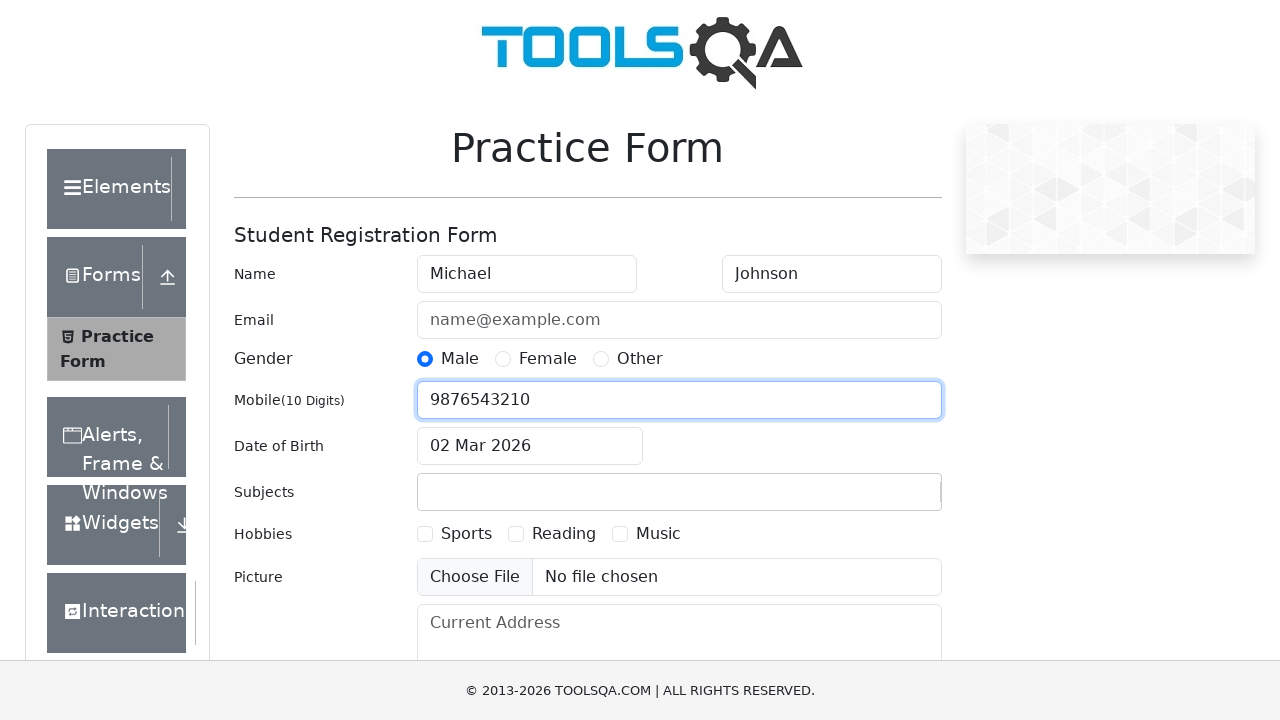

Clicked date of birth input field to open date picker at (530, 446) on xpath=//input[@id='dateOfBirthInput']
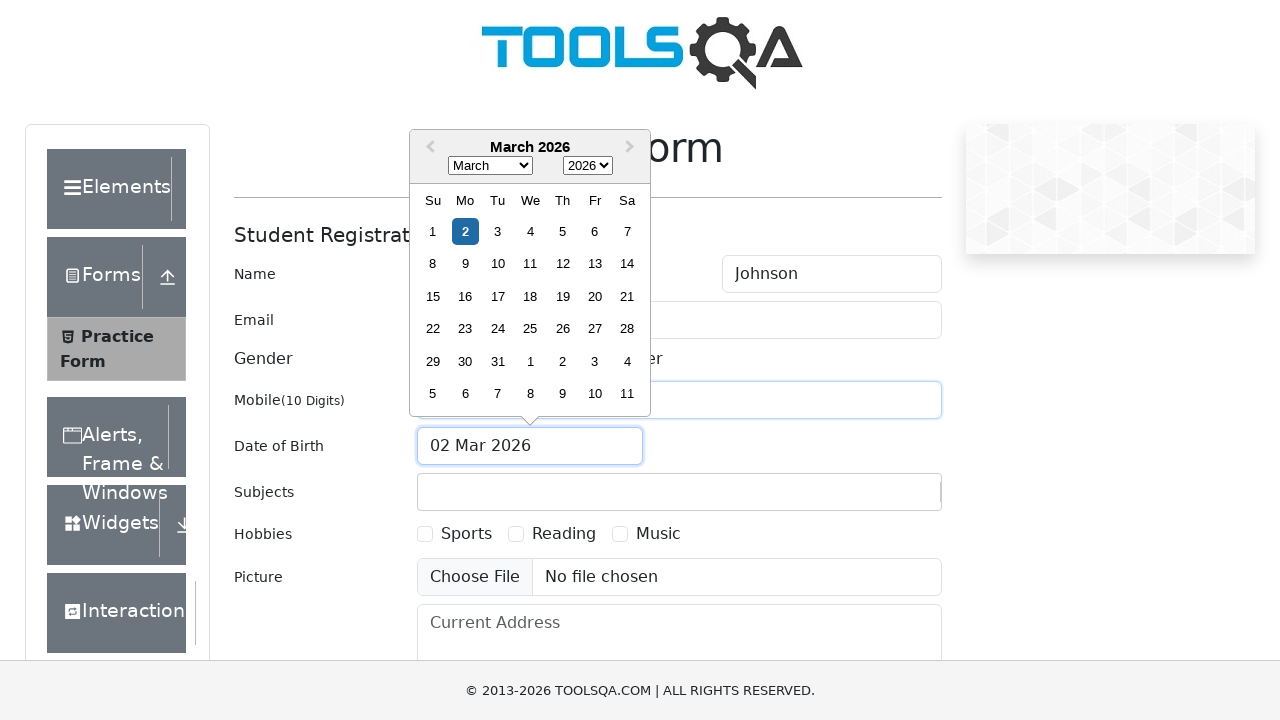

Selected a date from the date picker at (530, 200) on xpath=//div[contains(@class, 'react-datepicker__day') and not(contains(@class, '
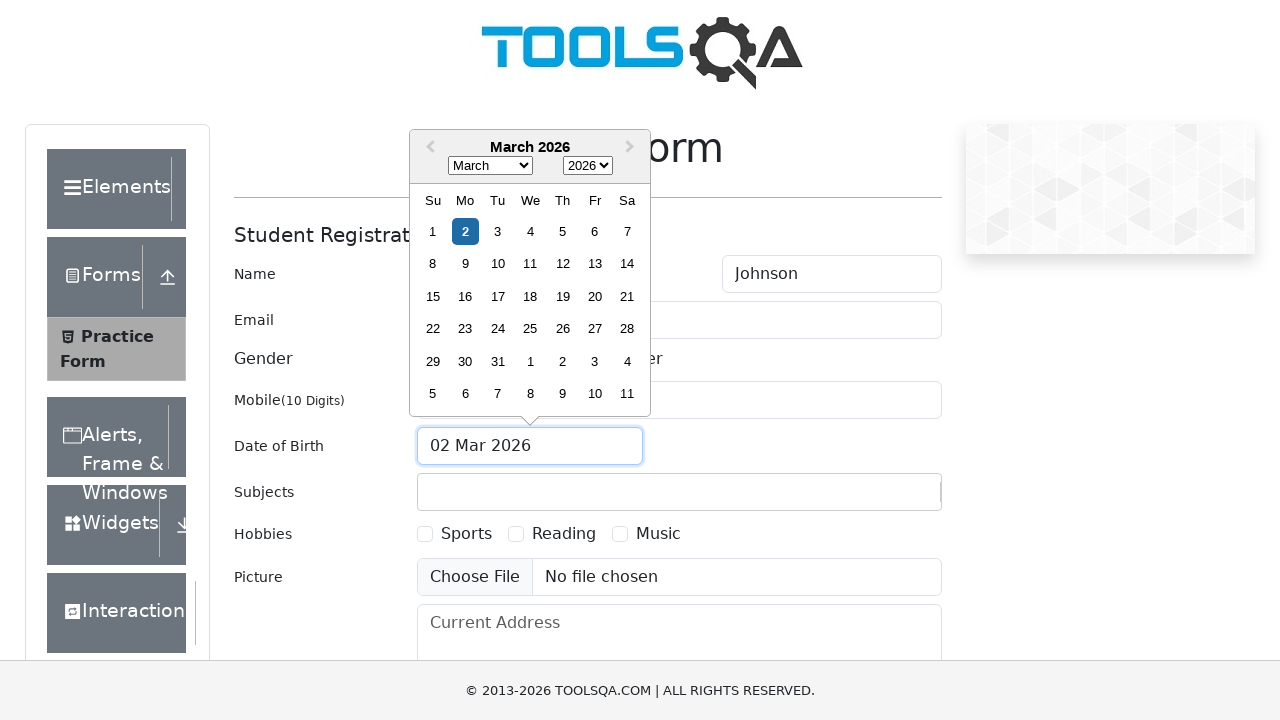

Clicked submit button to submit the form at (885, 499) on xpath=//button[@id='submit']
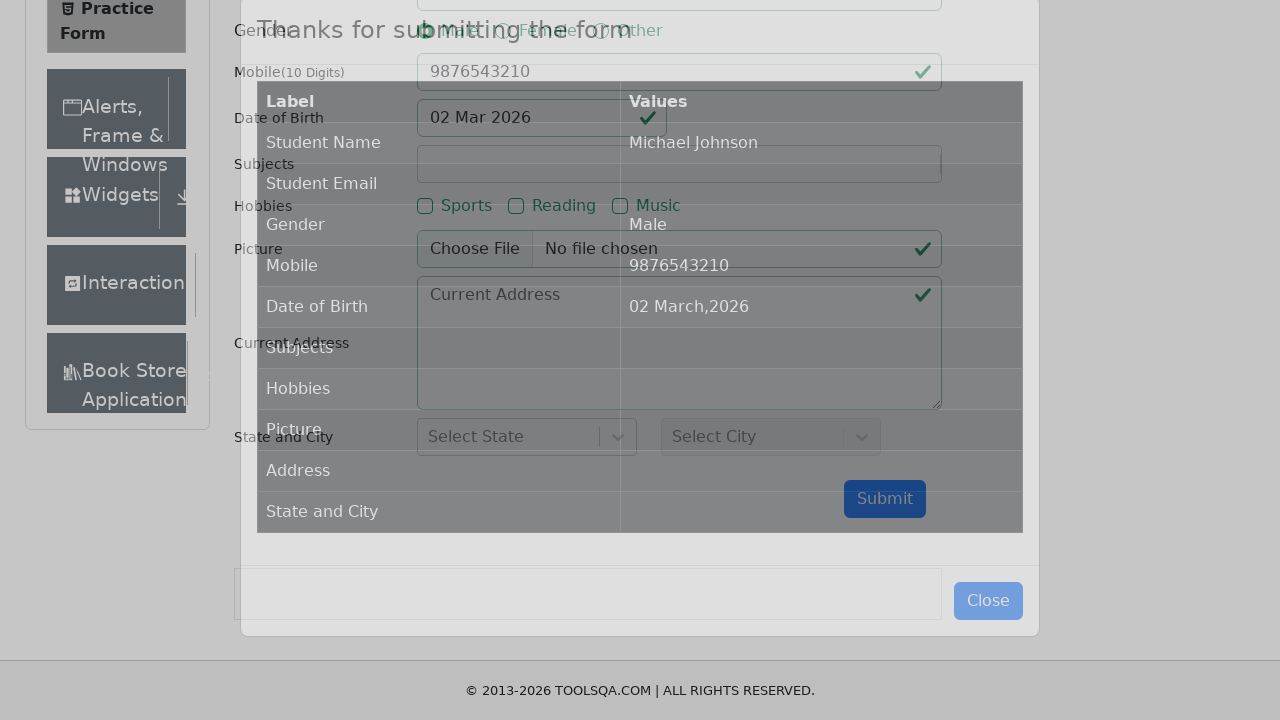

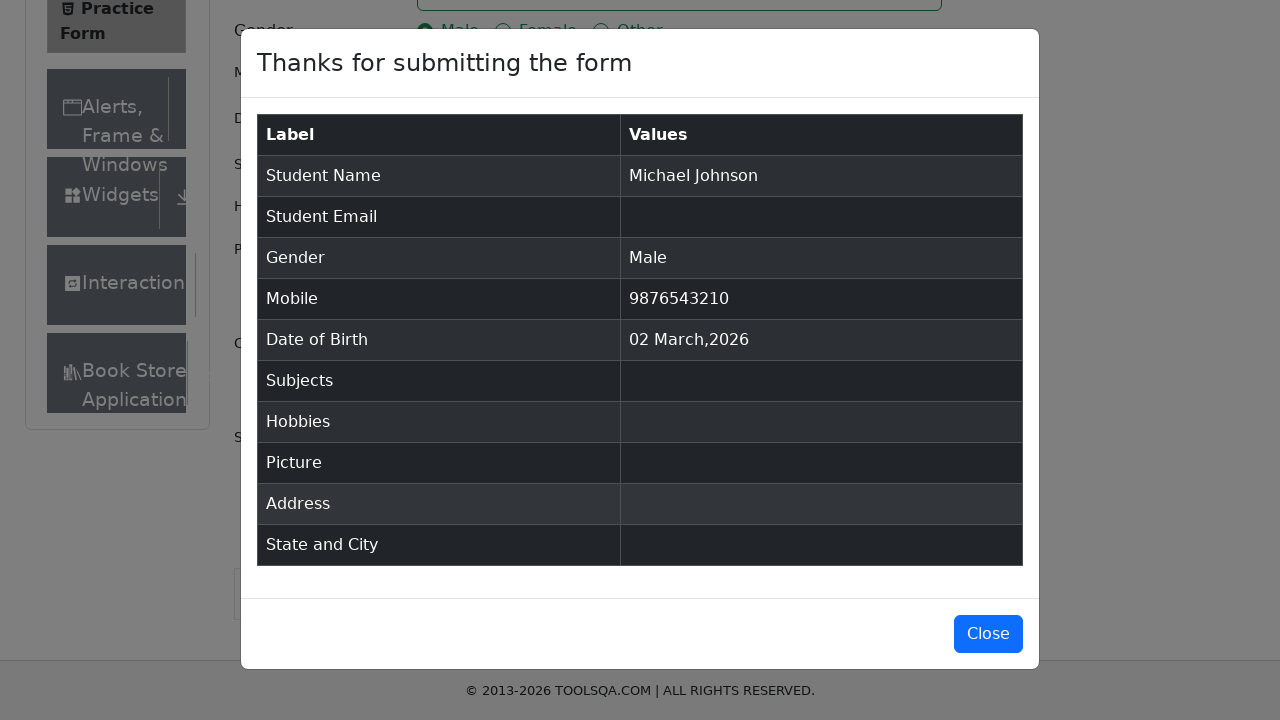